Tests e-commerce shopping flow by searching for products containing "ber", adding them to cart, proceeding to checkout, applying a promo code, and verifying the discount calculation.

Starting URL: https://rahulshettyacademy.com/seleniumPractise/

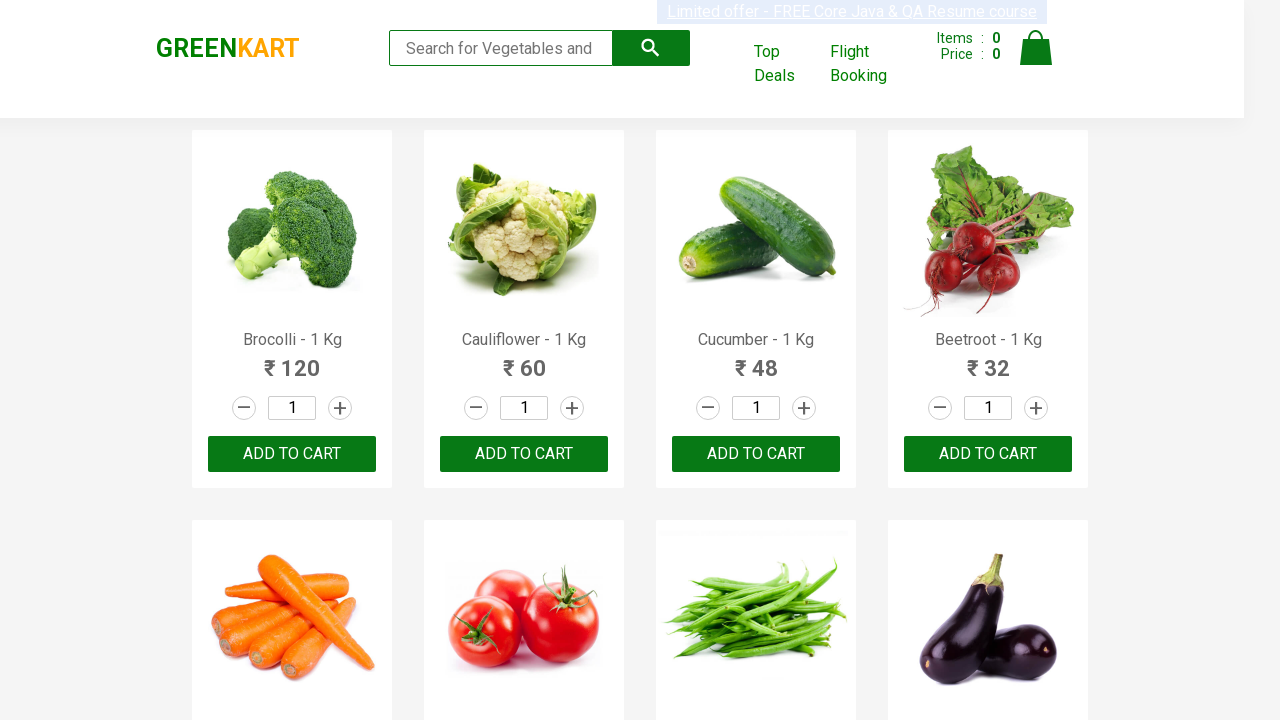

Filled search field with 'ber' to filter products on input[type='search']
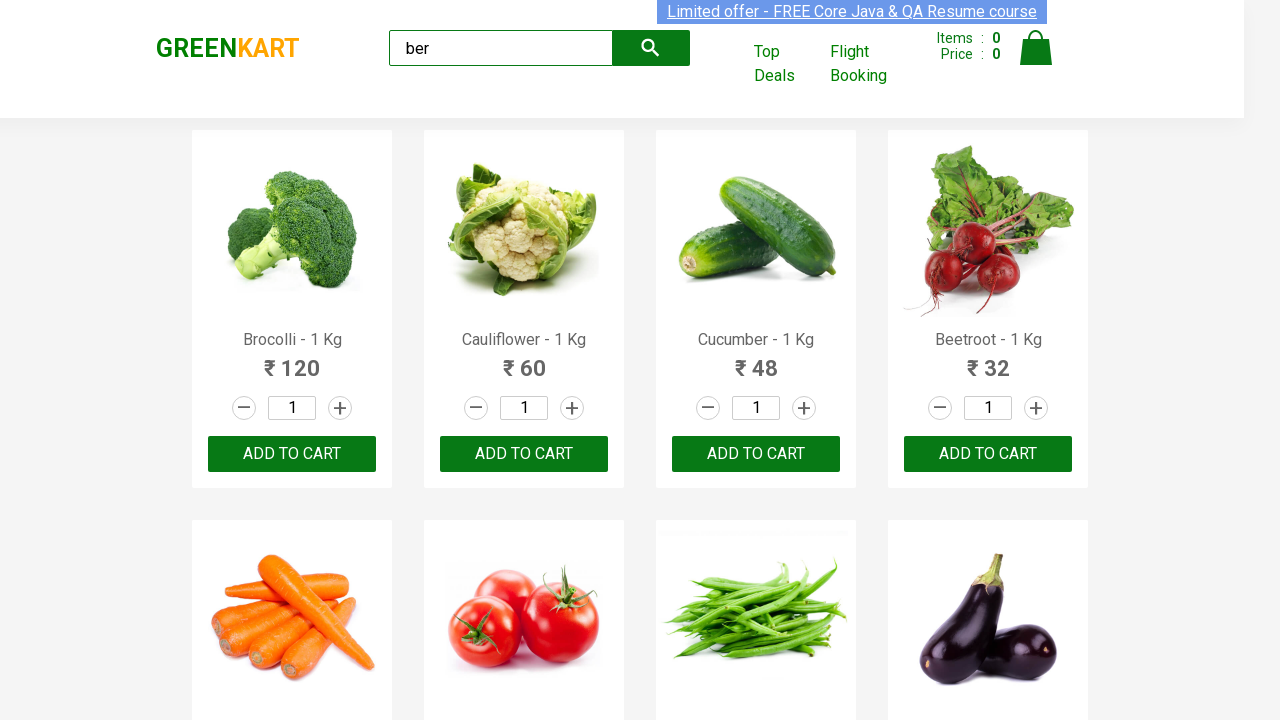

Waited for filtered products to load
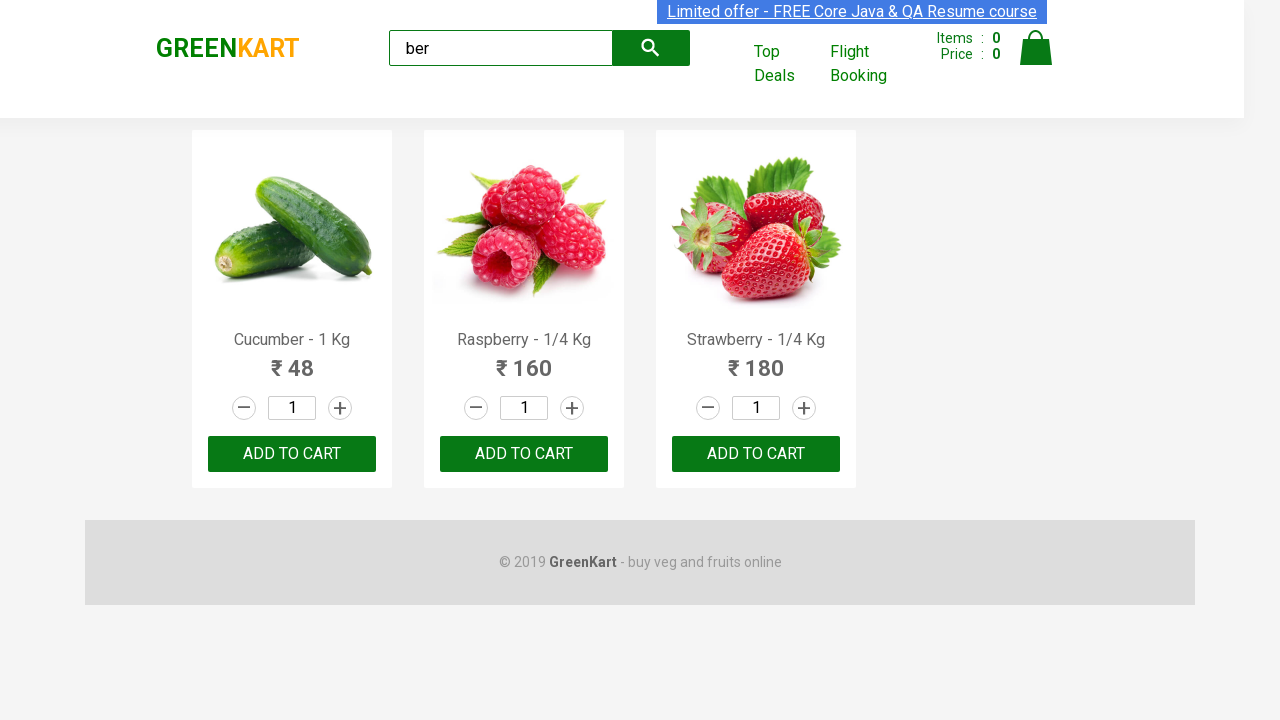

Located all add-to-cart buttons for filtered products
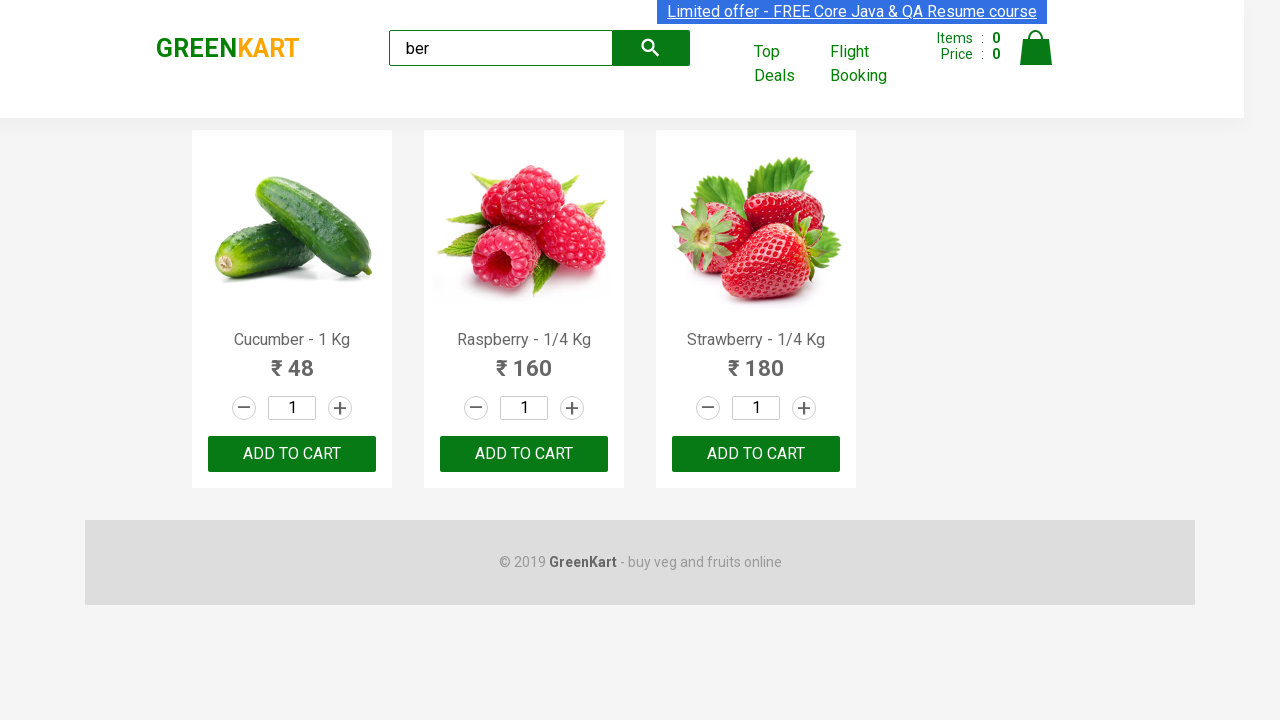

Clicked add-to-cart button to add product to cart at (292, 454) on xpath=//div[@class='product-action']/button >> nth=0
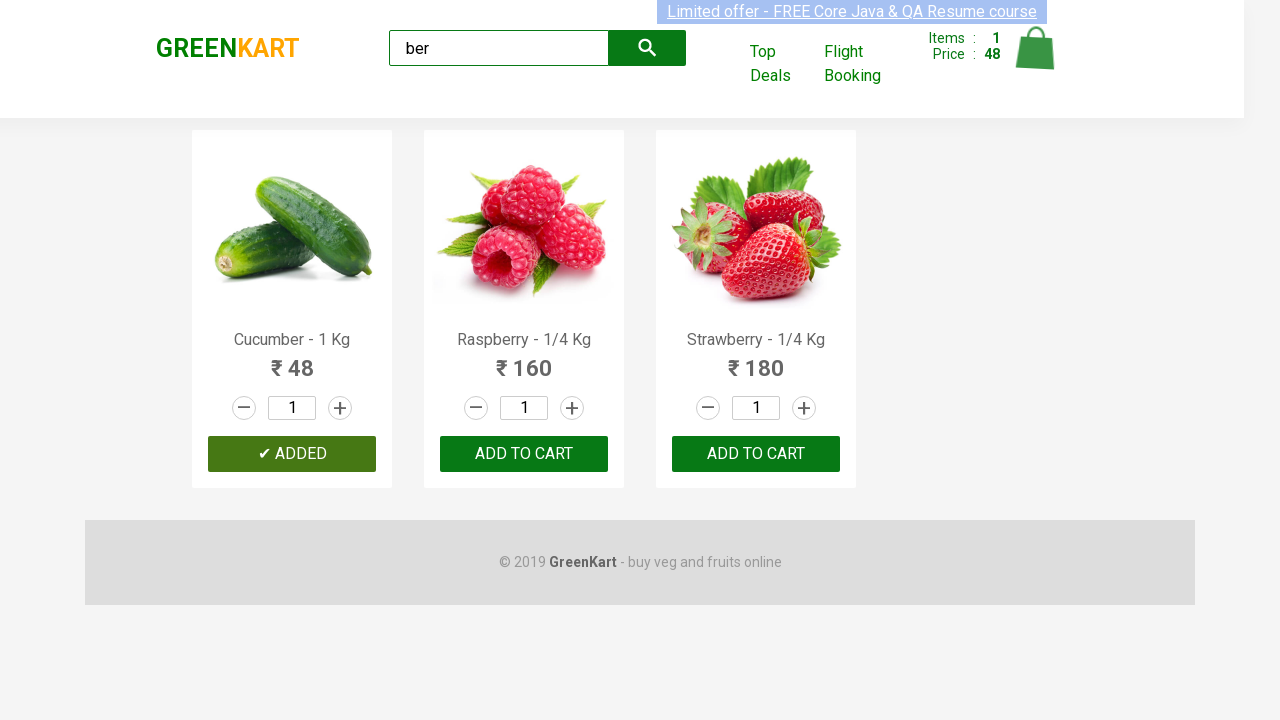

Clicked add-to-cart button to add product to cart at (524, 454) on xpath=//div[@class='product-action']/button >> nth=1
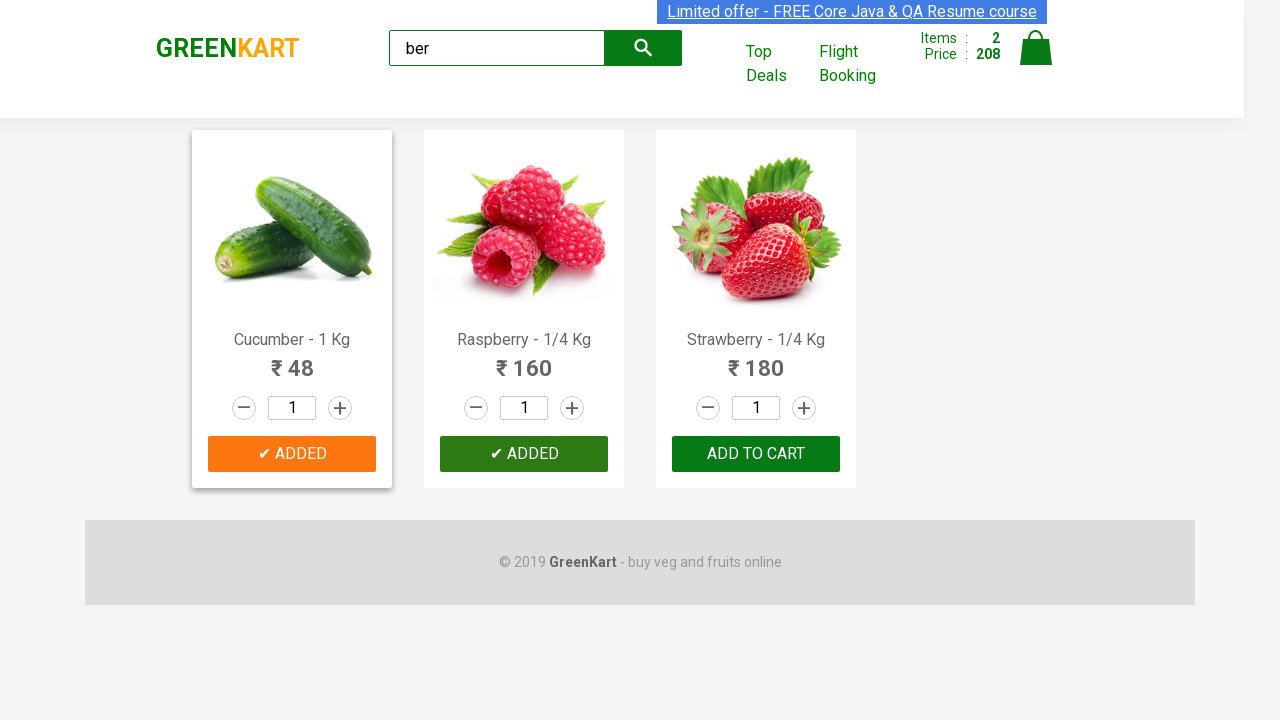

Clicked add-to-cart button to add product to cart at (756, 454) on xpath=//div[@class='product-action']/button >> nth=2
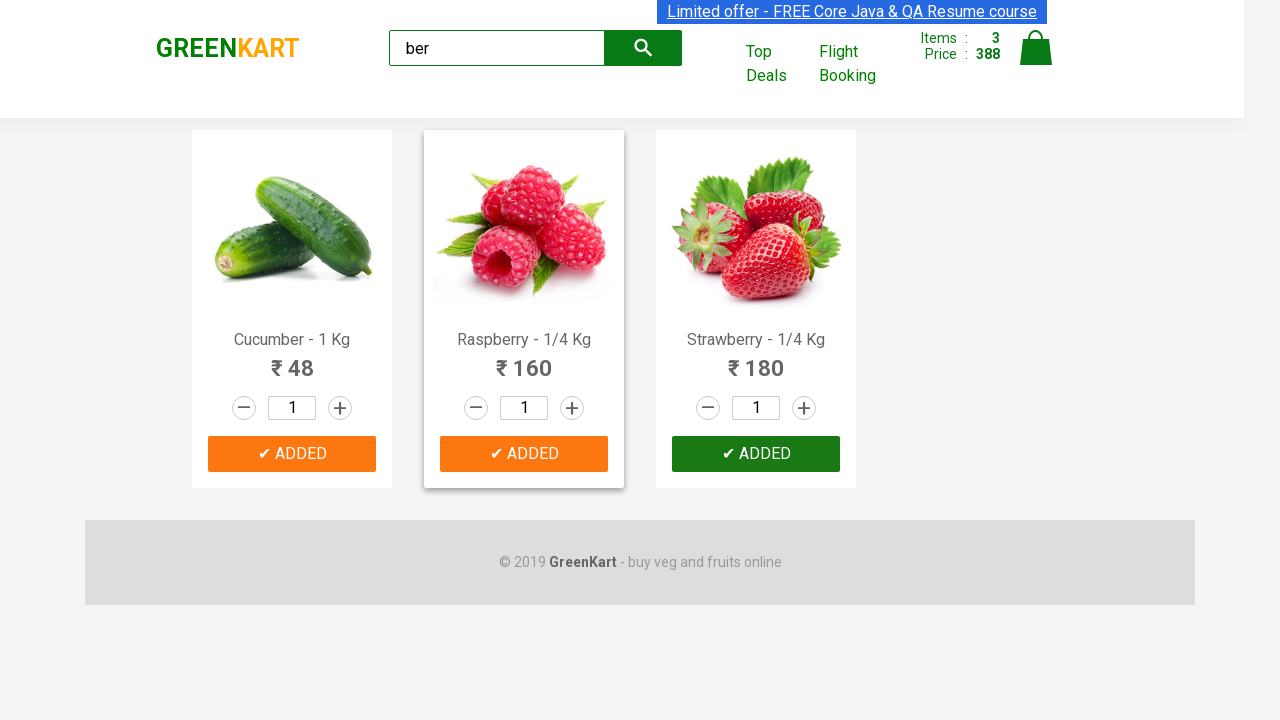

Clicked cart icon to view shopping cart at (1036, 59) on a.cart-icon
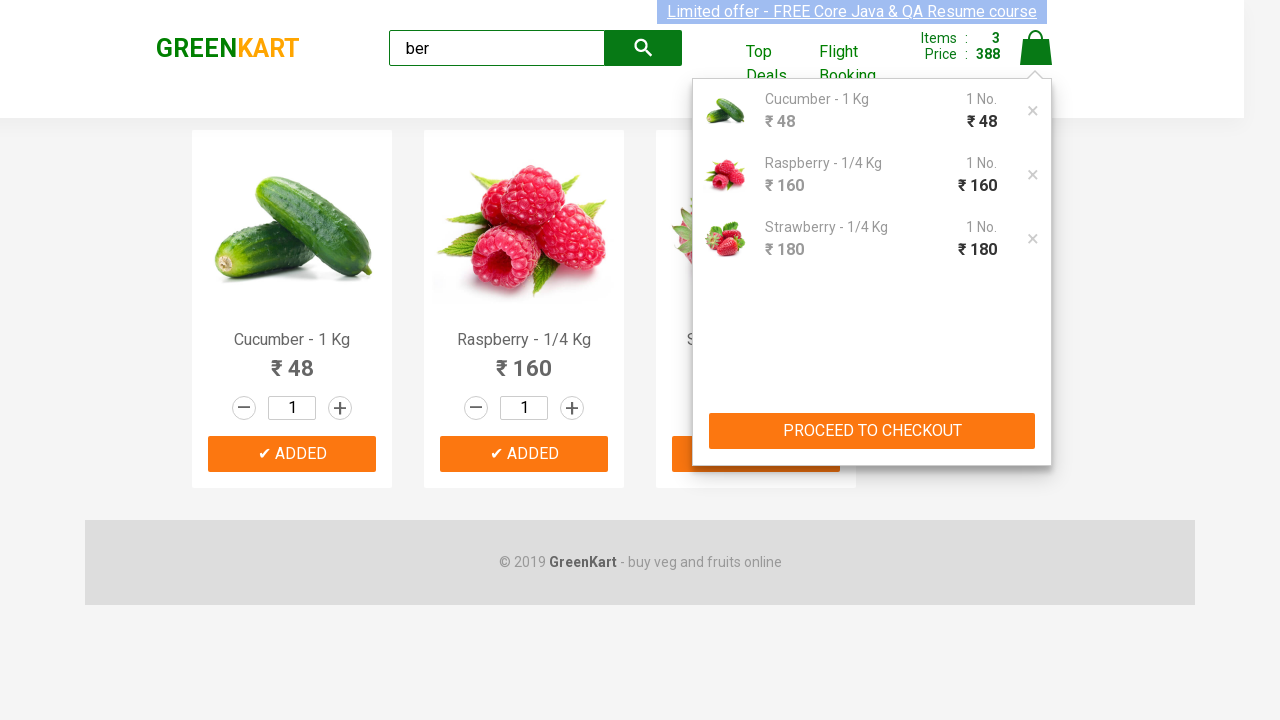

Clicked PROCEED TO CHECKOUT button at (872, 431) on button:text('PROCEED TO CHECKOUT')
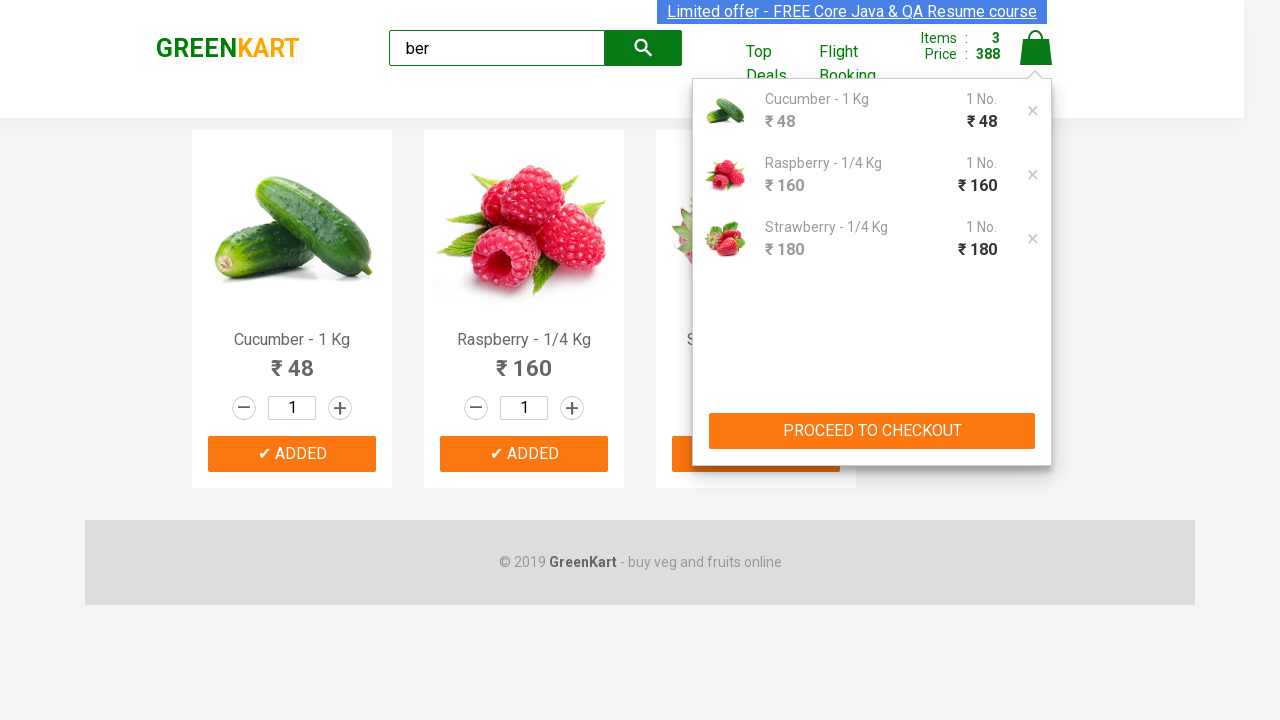

Checkout page loaded with product details
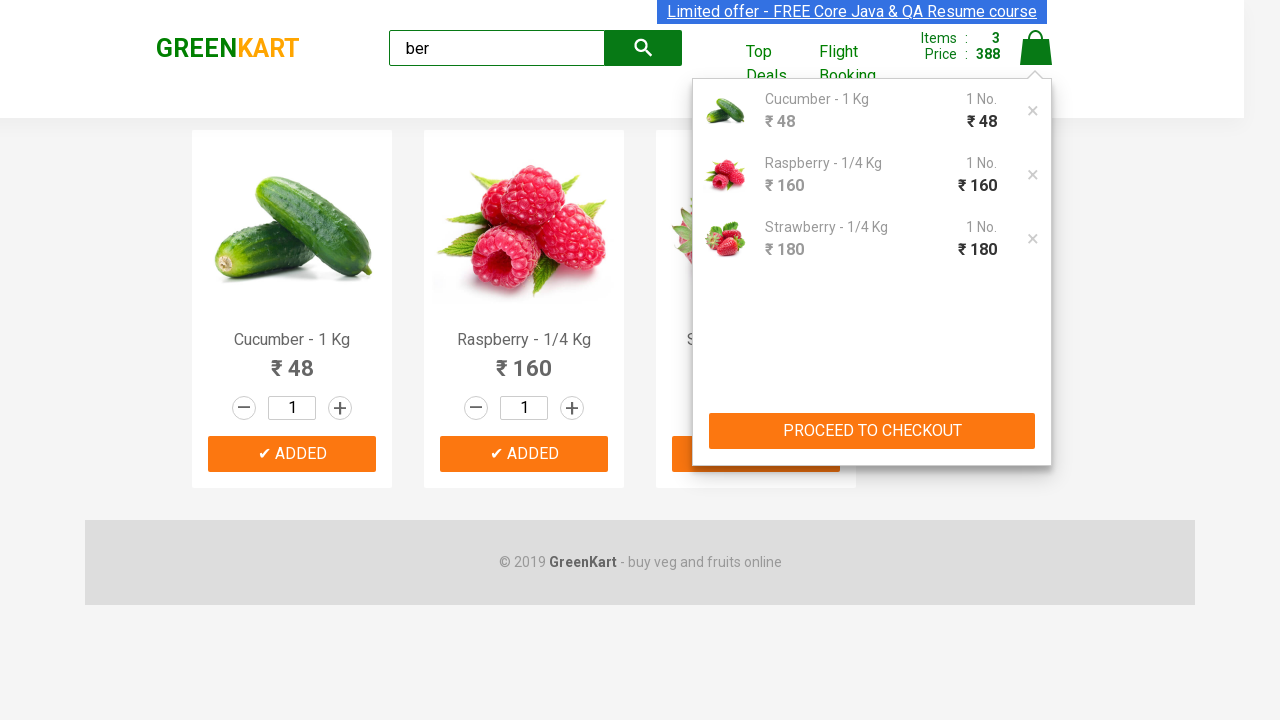

Entered promo code 'rahulshettyacademy' on input.promoCode
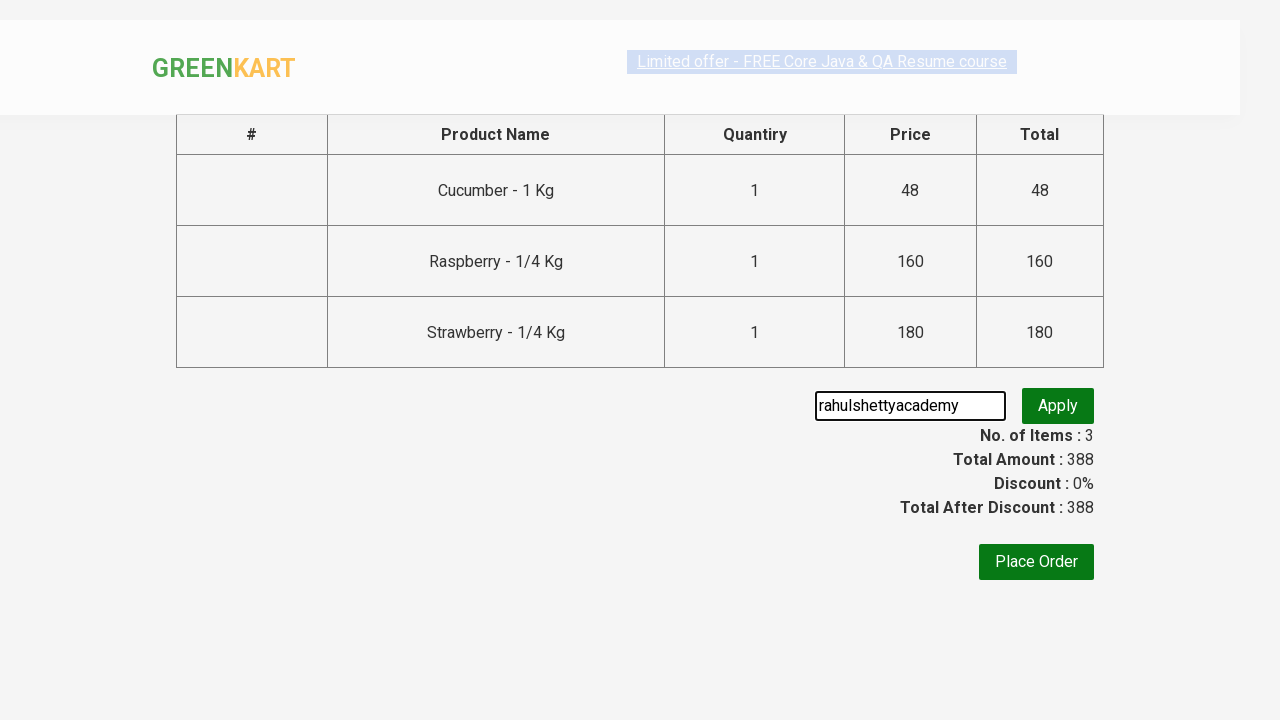

Clicked apply promo button at (1058, 424) on button.promoBtn
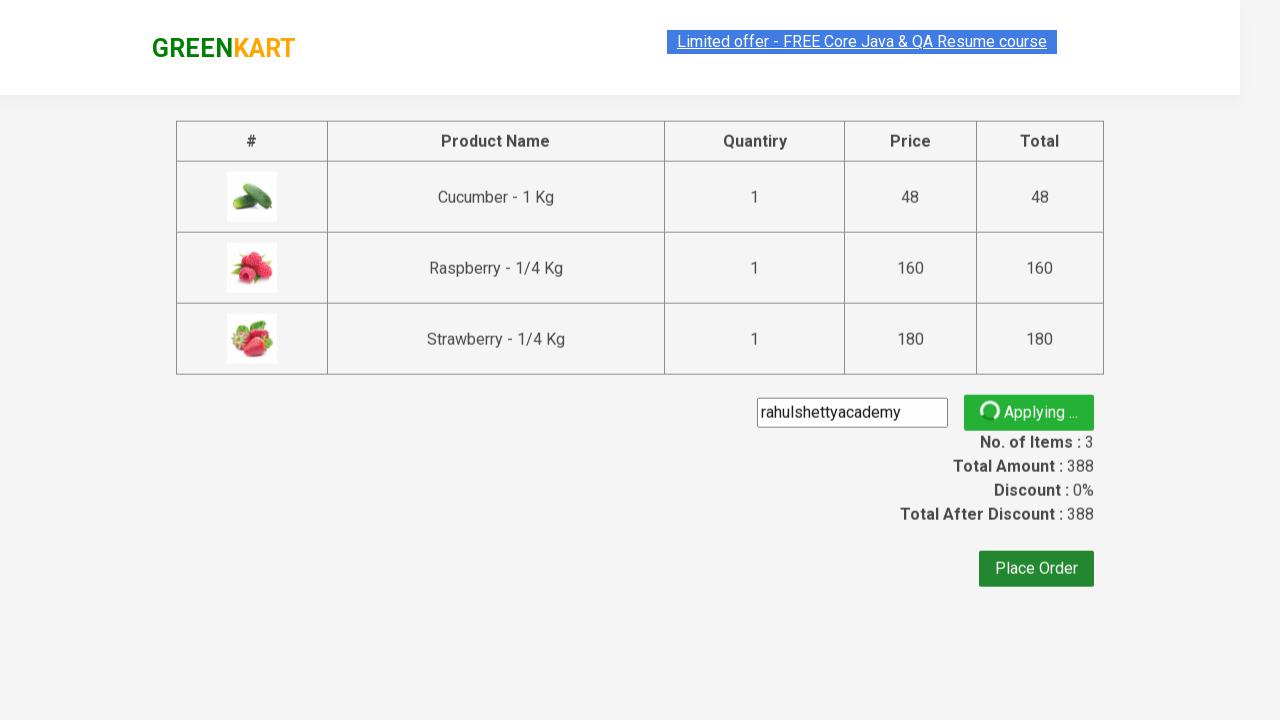

Promo code applied and discount information displayed
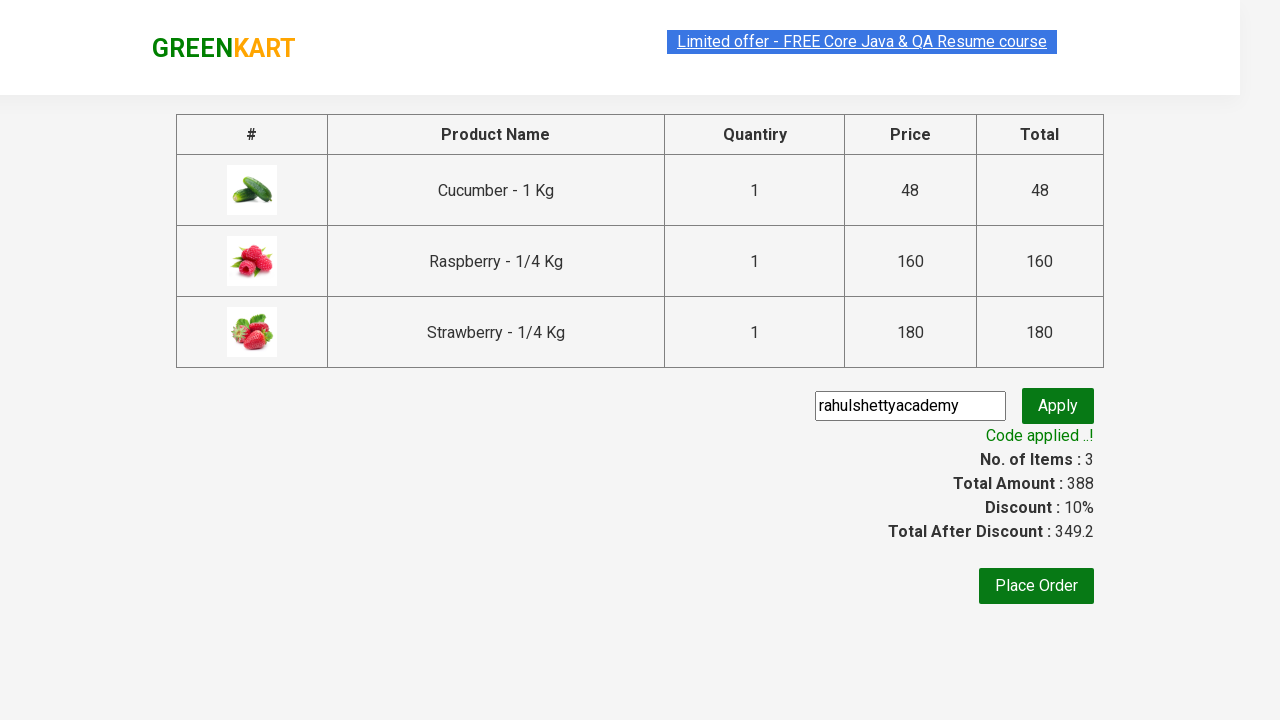

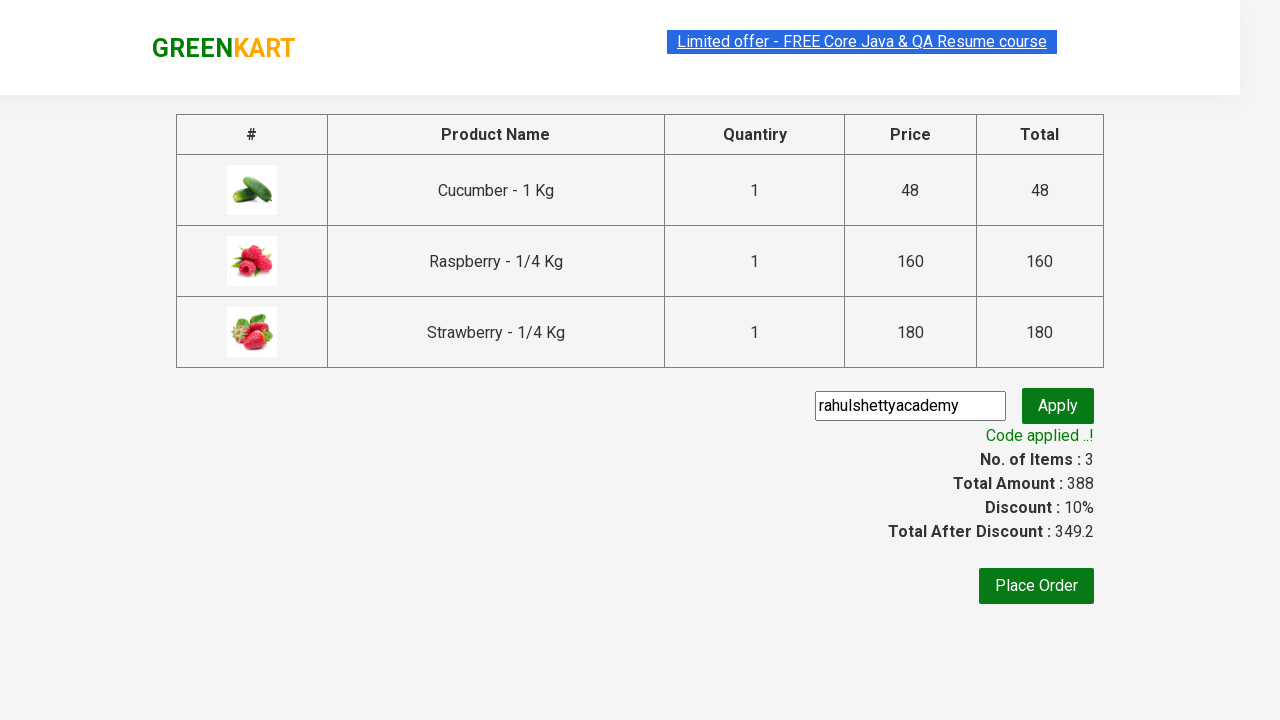